Tests frame handling by switching between main frame, nested frames, and counting total frames on the page

Starting URL: https://www.leafground.com/frame.xhtml

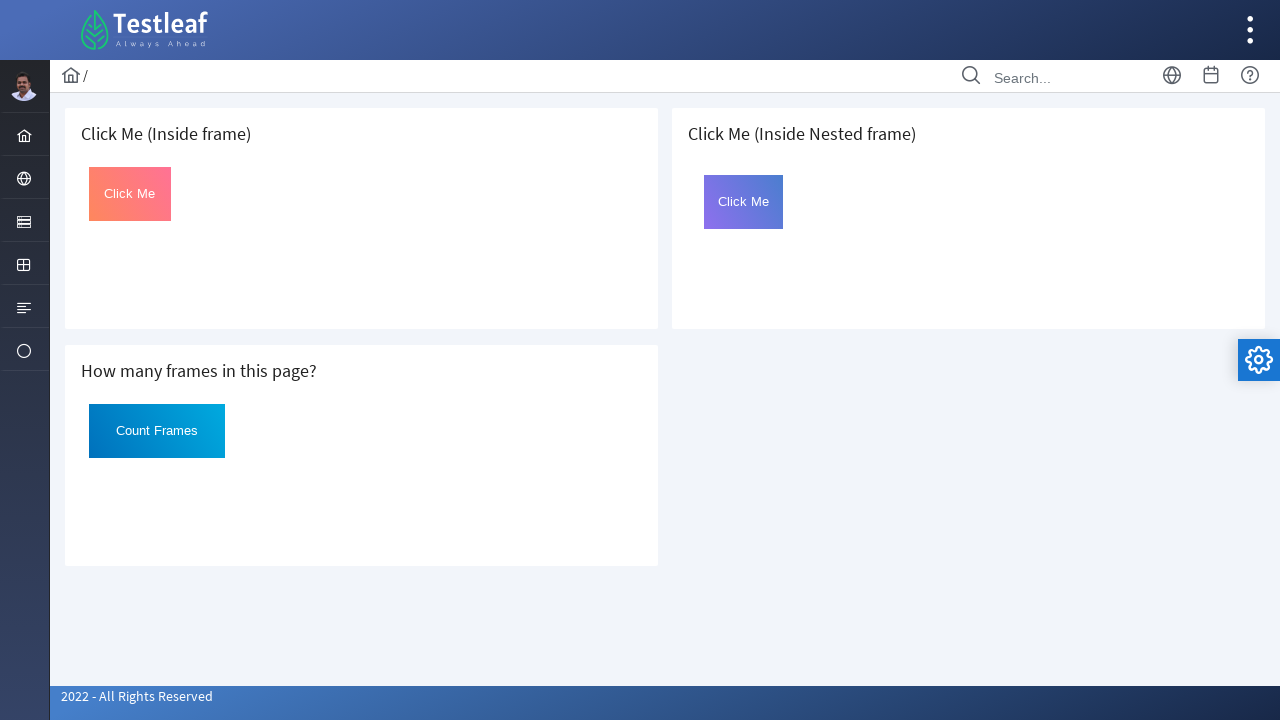

Navigated to frame test page
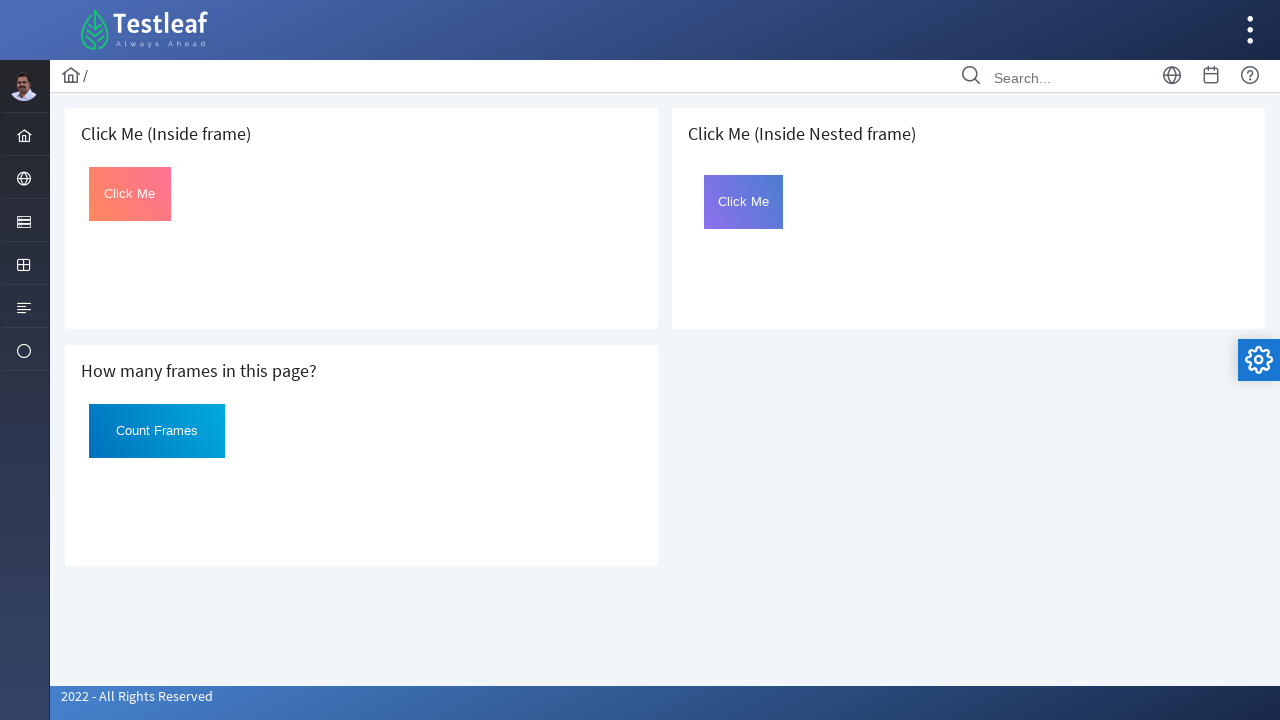

Located first iframe frame
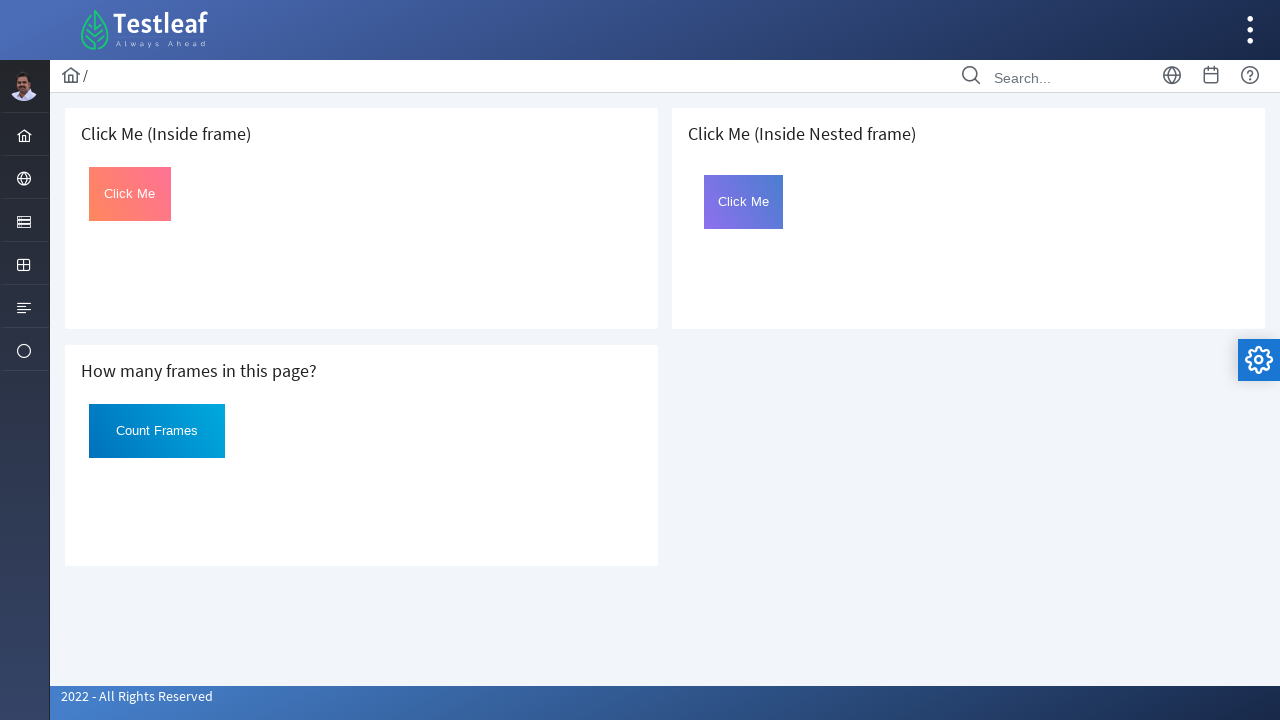

Clicked button inside first frame at (130, 194) on iframe >> nth=0 >> internal:control=enter-frame >> #Click
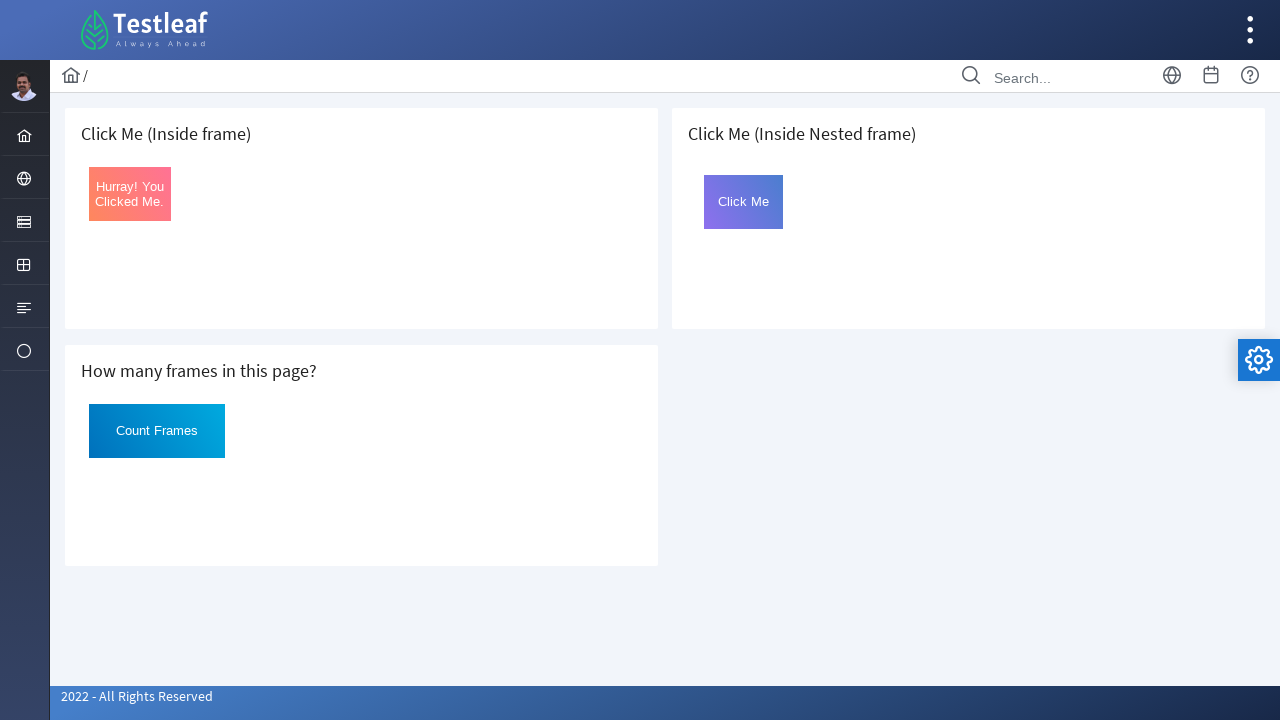

Located third iframe frame
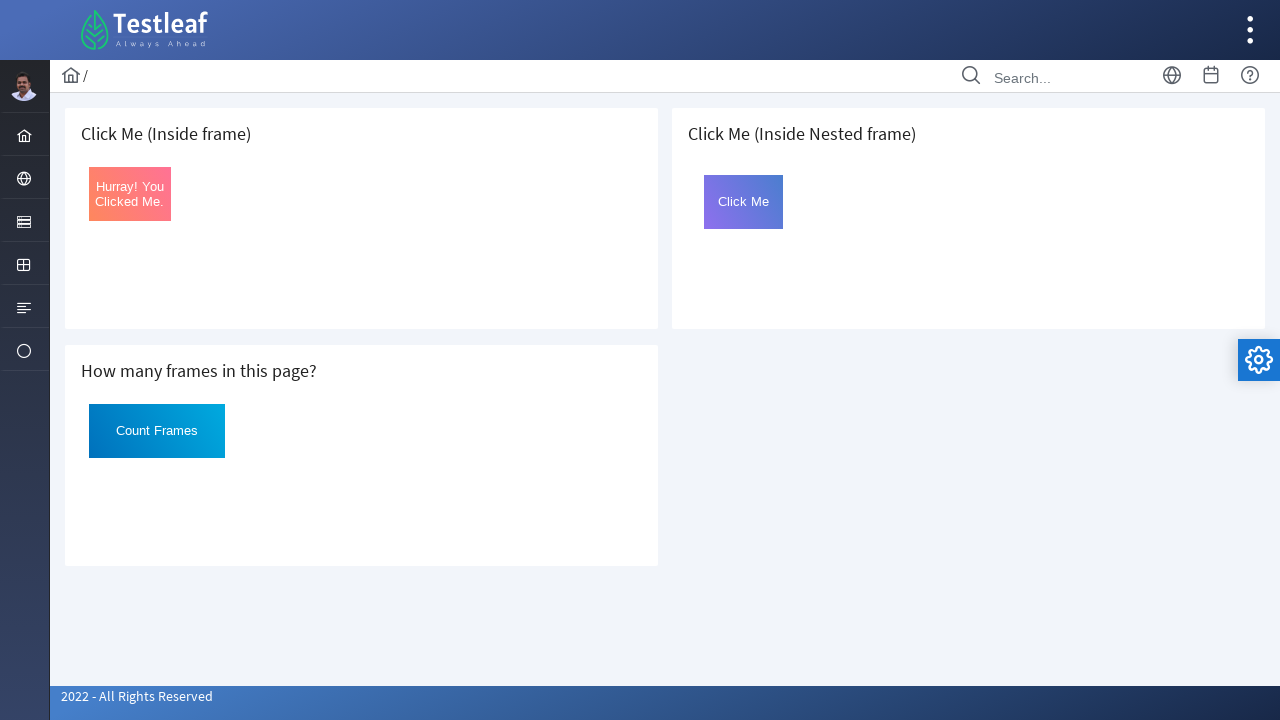

Located nested iframe with name 'frame2' inside third frame
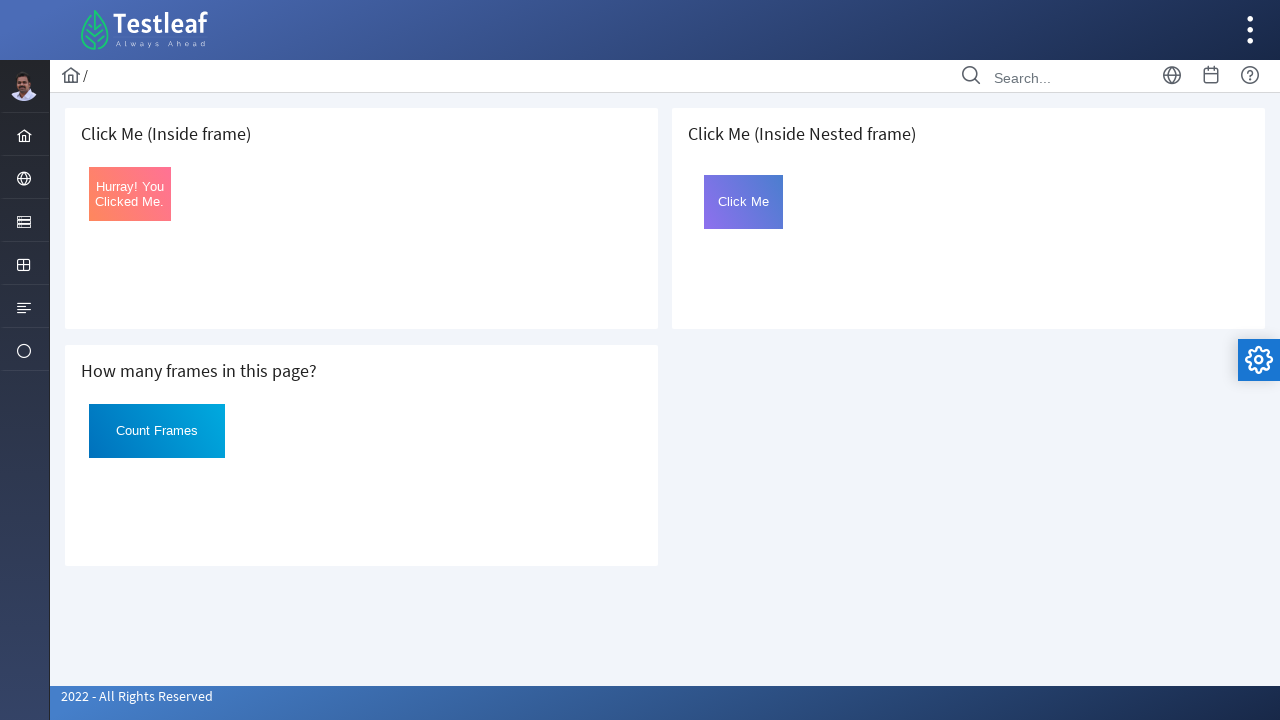

Clicked button inside nested frame at (744, 202) on iframe >> nth=2 >> internal:control=enter-frame >> iframe[name='frame2'] >> inte
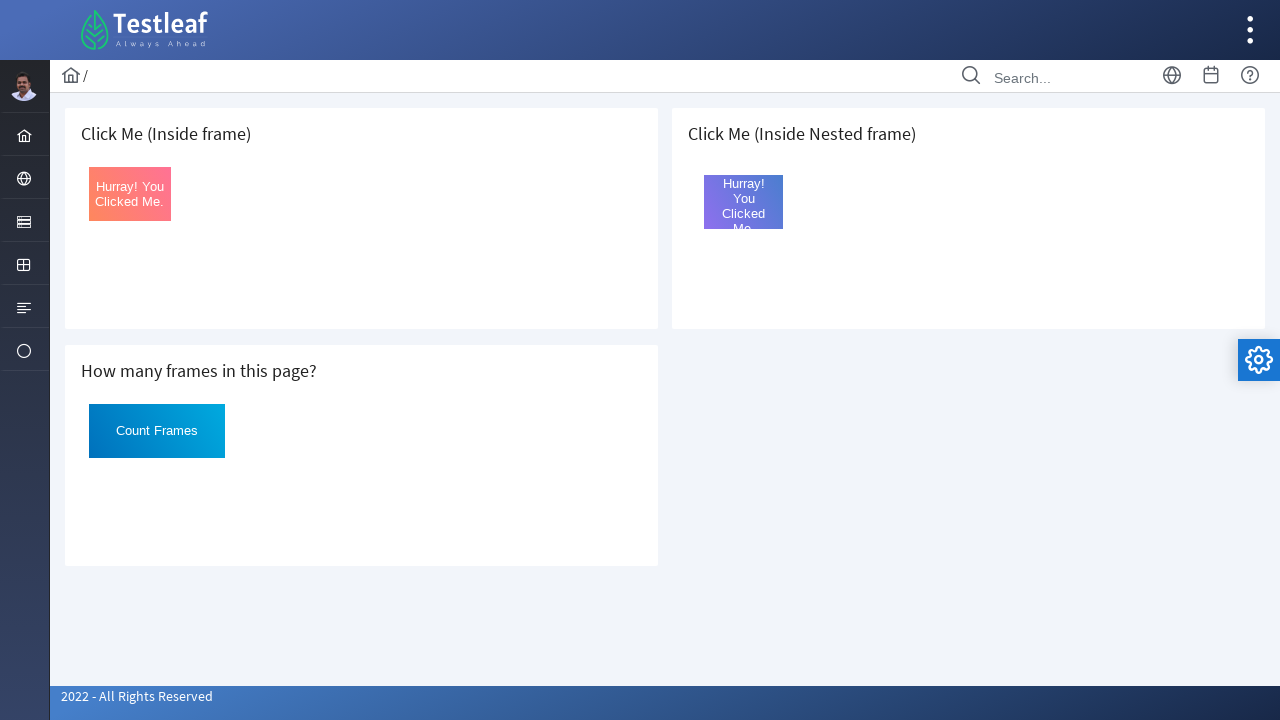

Counted total frames on page: 3
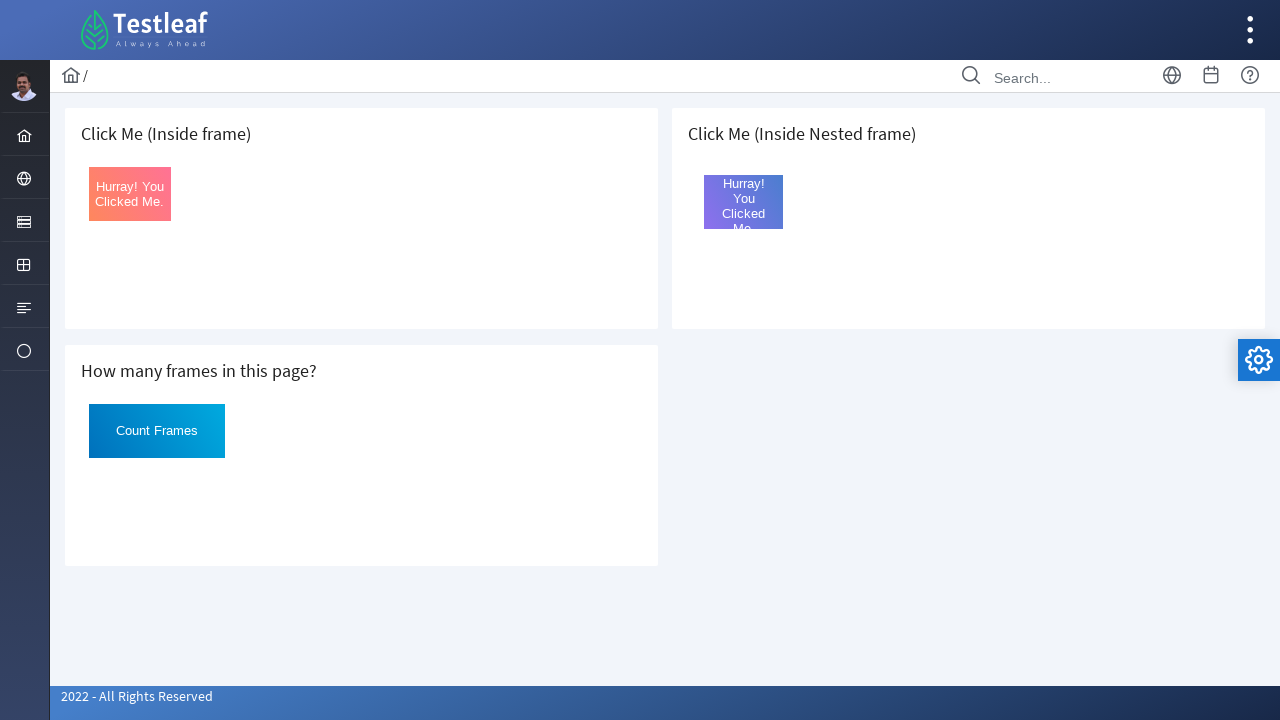

Printed total frame count: 3
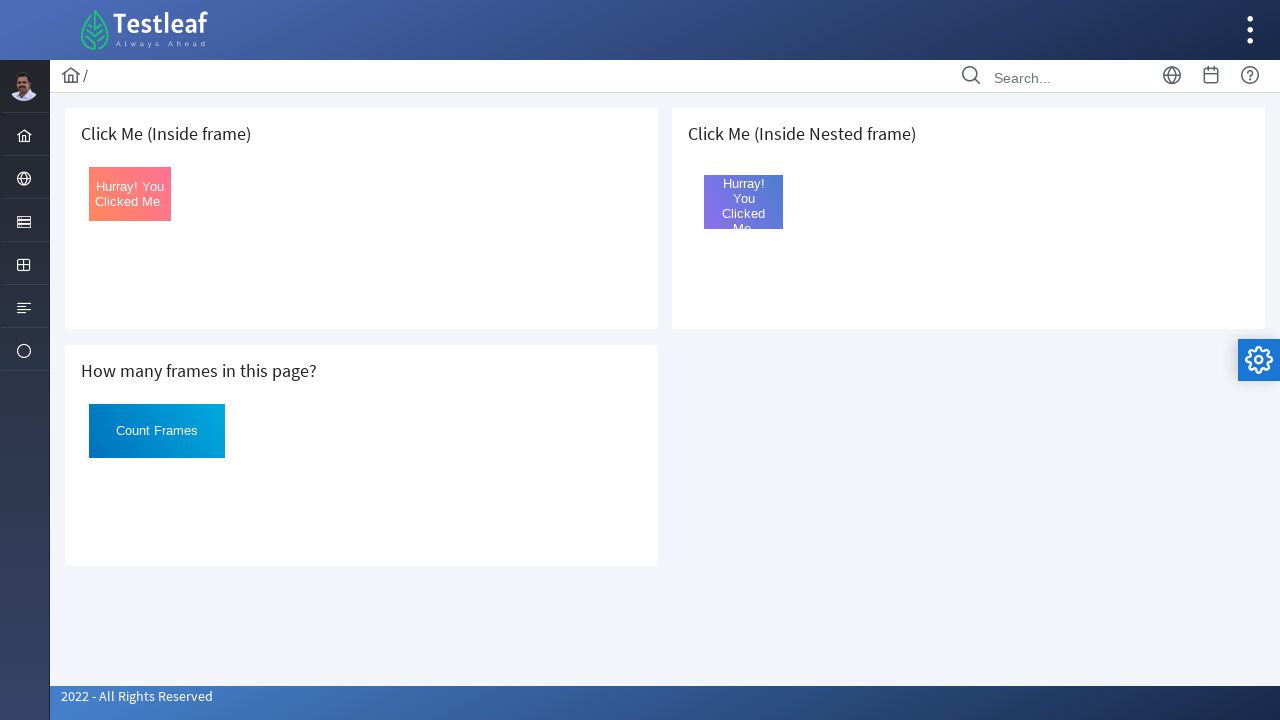

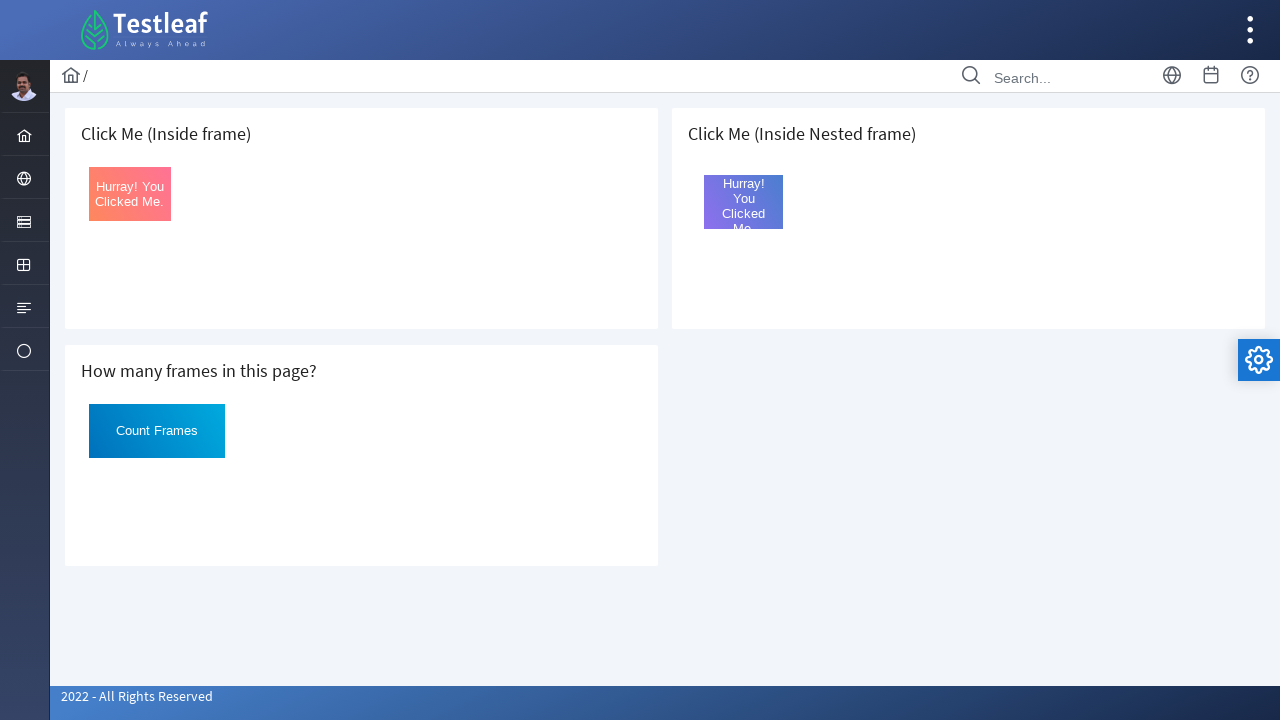